Tests navigation to My Account page by clicking the "Login" link

Starting URL: http://intershop5.skillbox.ru/

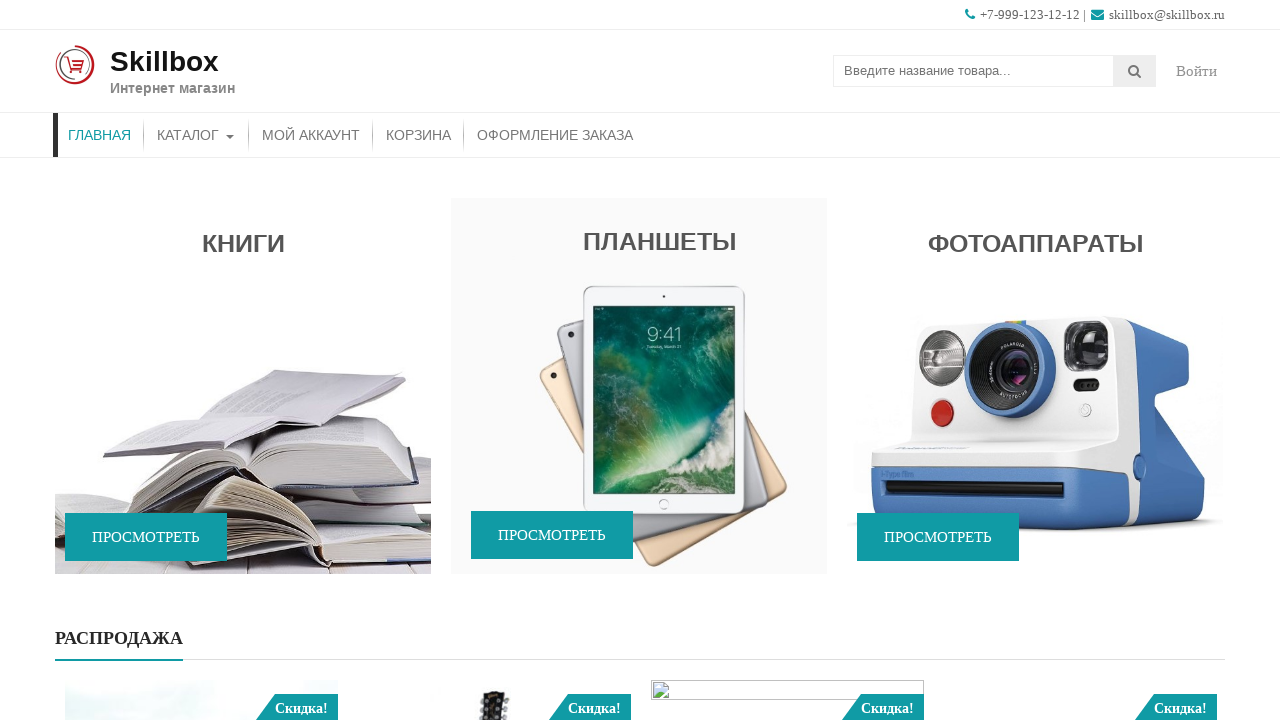

Clicked on Login link to navigate to My Account page at (1197, 71) on .account
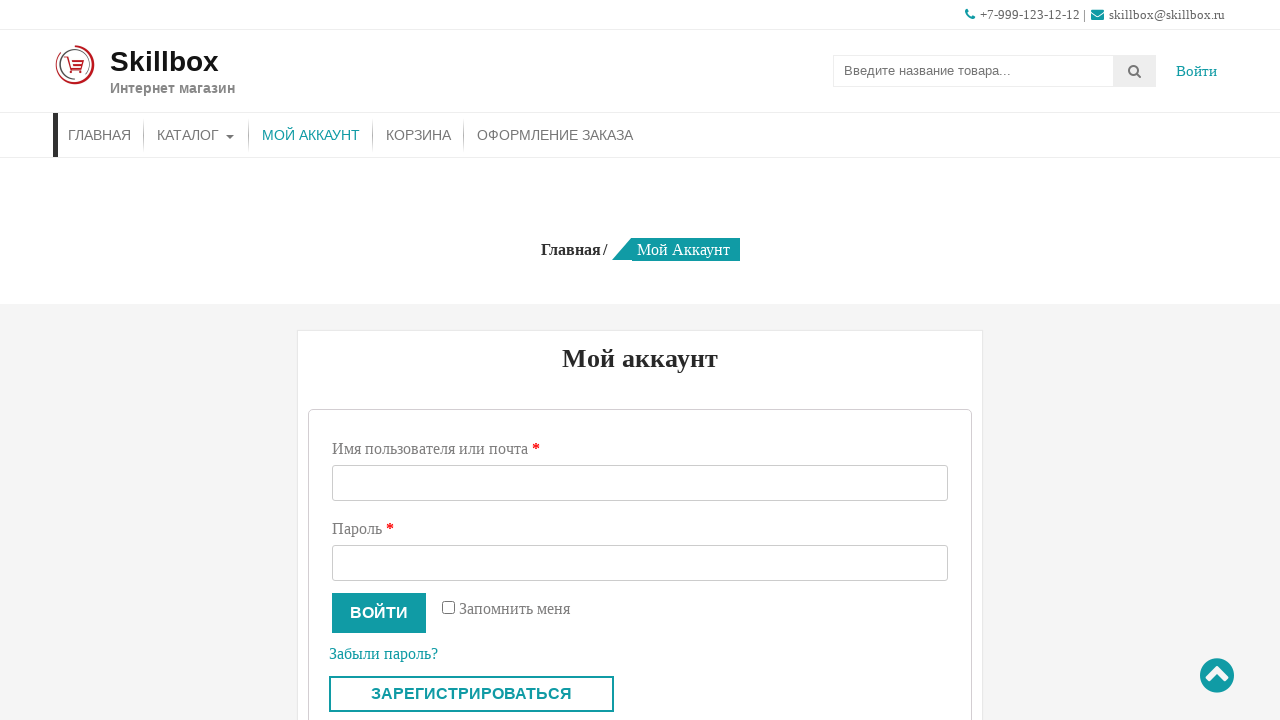

My Account page loaded successfully
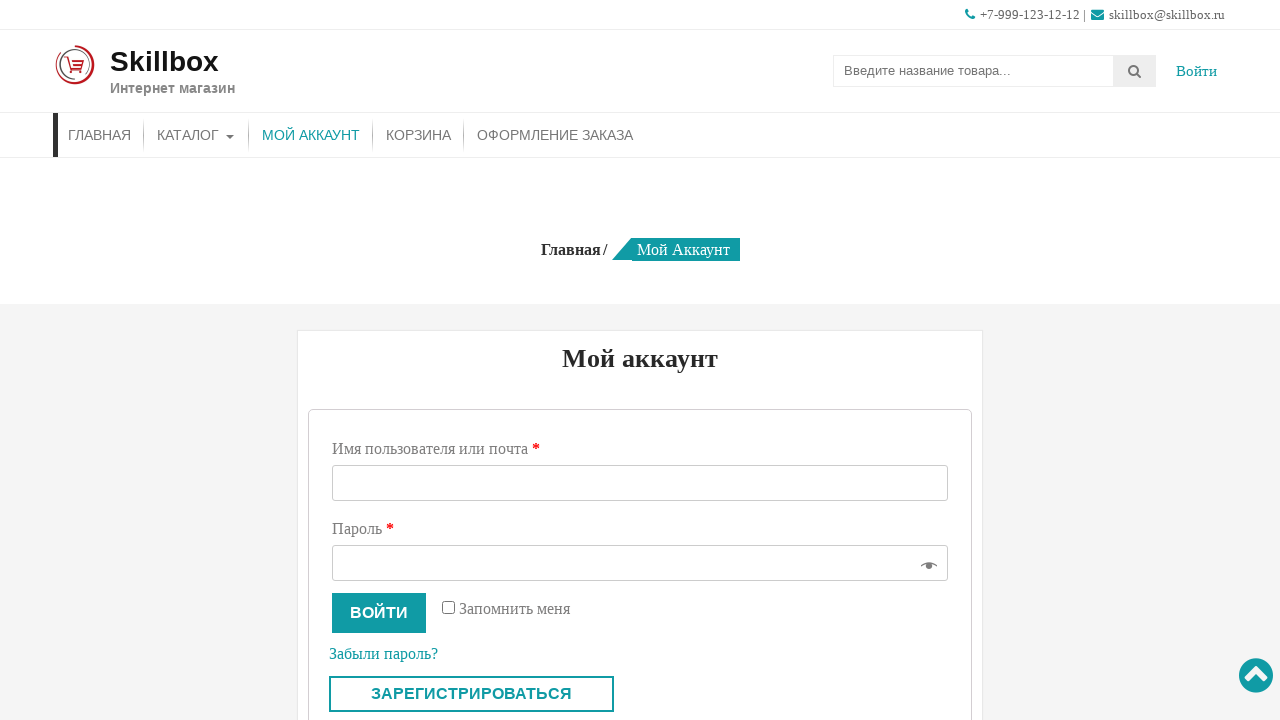

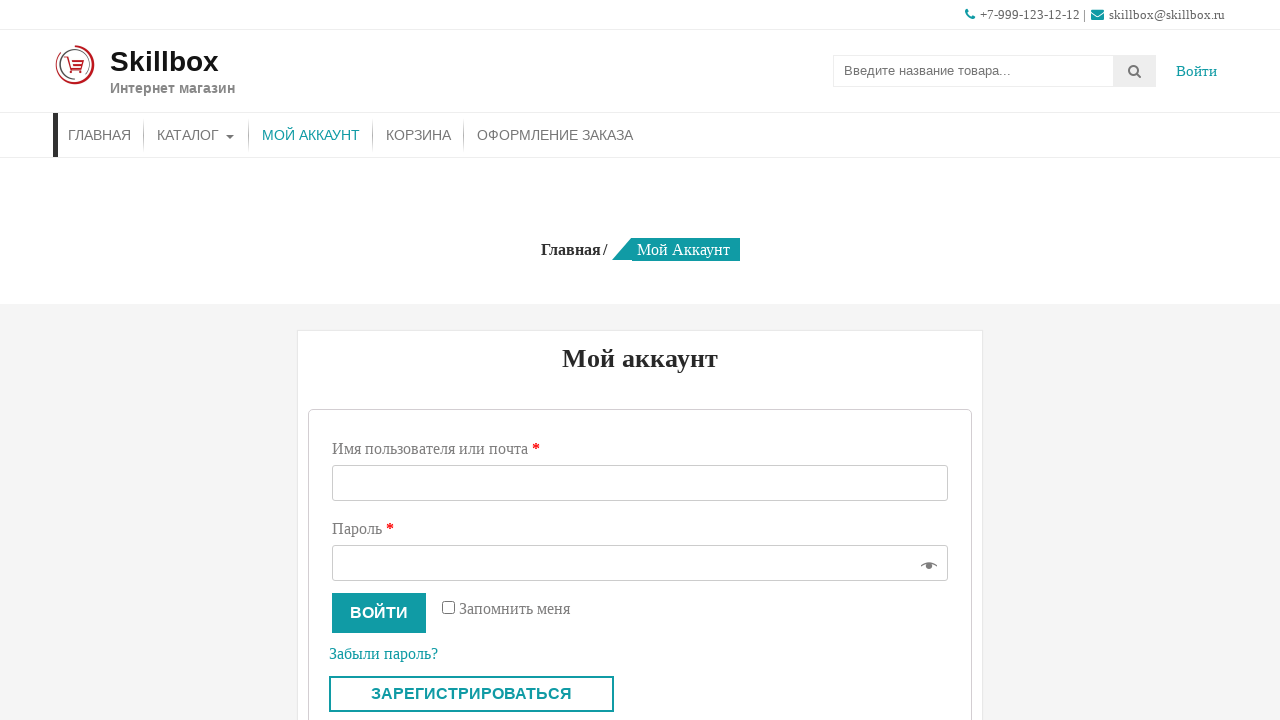